Tests the search functionality on python.org by entering "pycon" in the search field and submitting the form

Starting URL: https://www.python.org

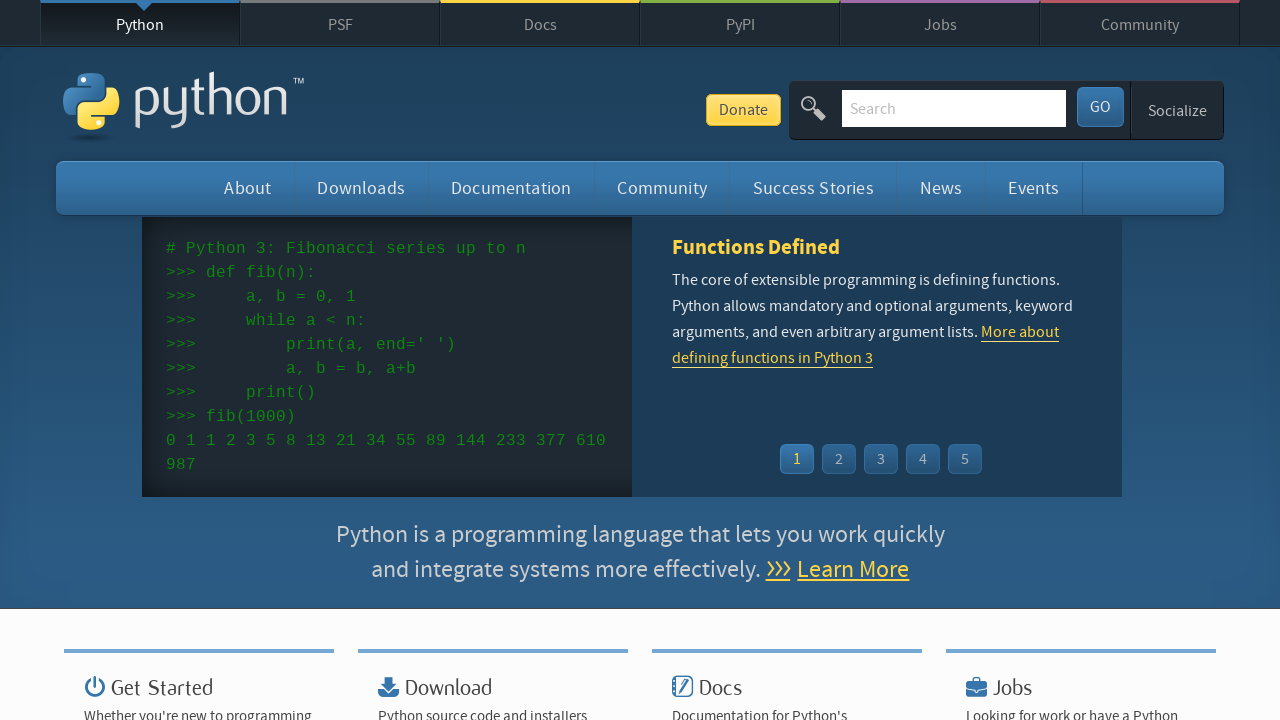

Filled search field with 'pycon' on #id-search-field
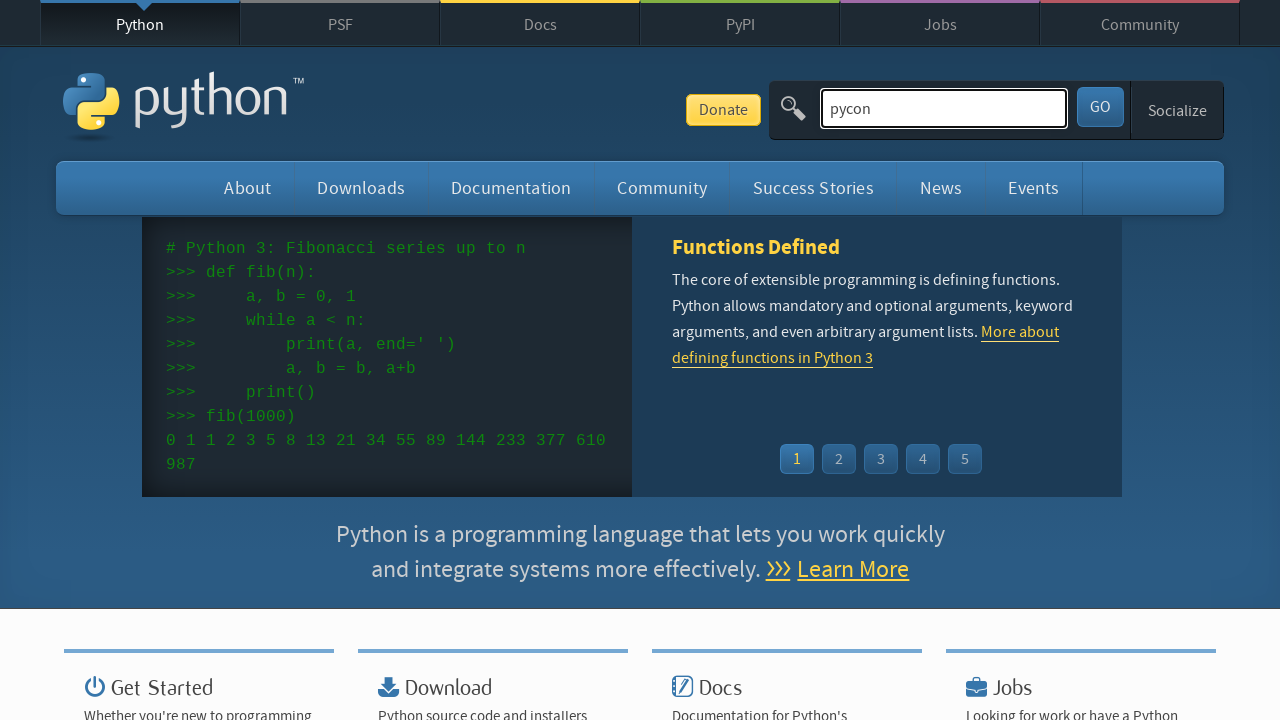

Clicked submit button to search for 'pycon' at (1100, 107) on #submit
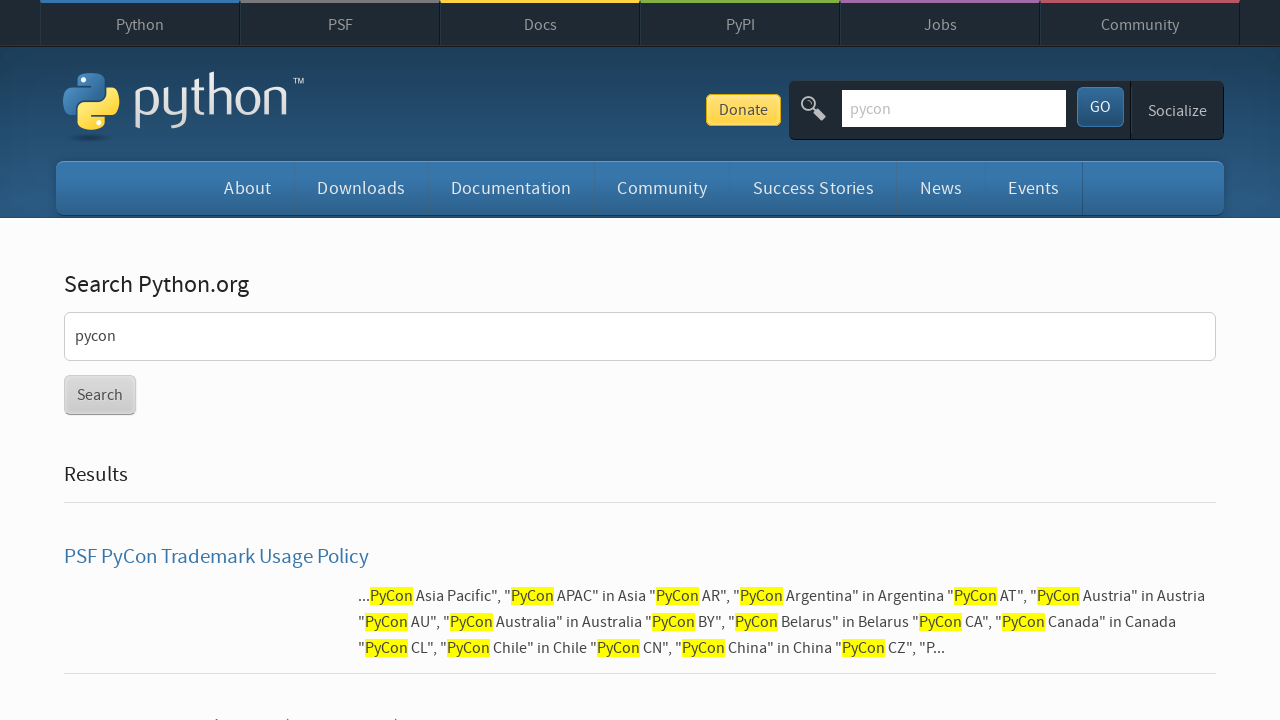

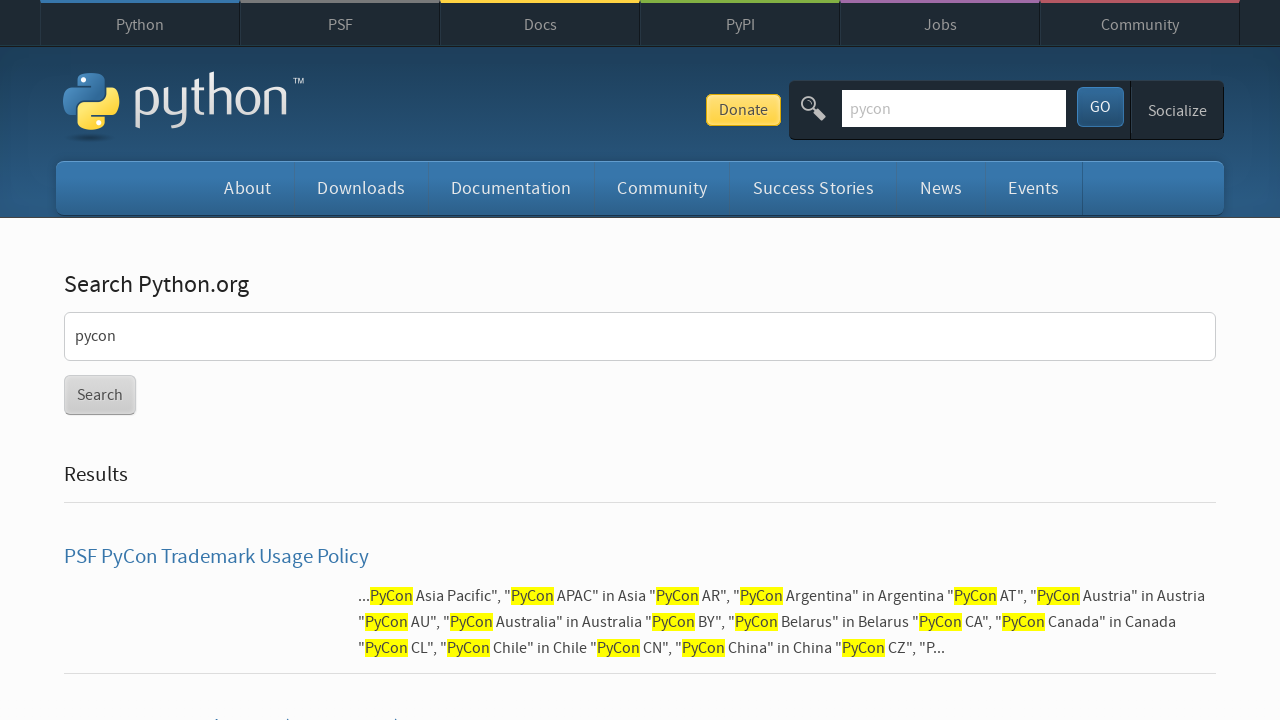